Tests double-click functionality by switching to an iframe, locating a div element, performing a double-click action, and verifying the background color changes from blue to yellow.

Starting URL: http://api.jquery.com/dblclick/

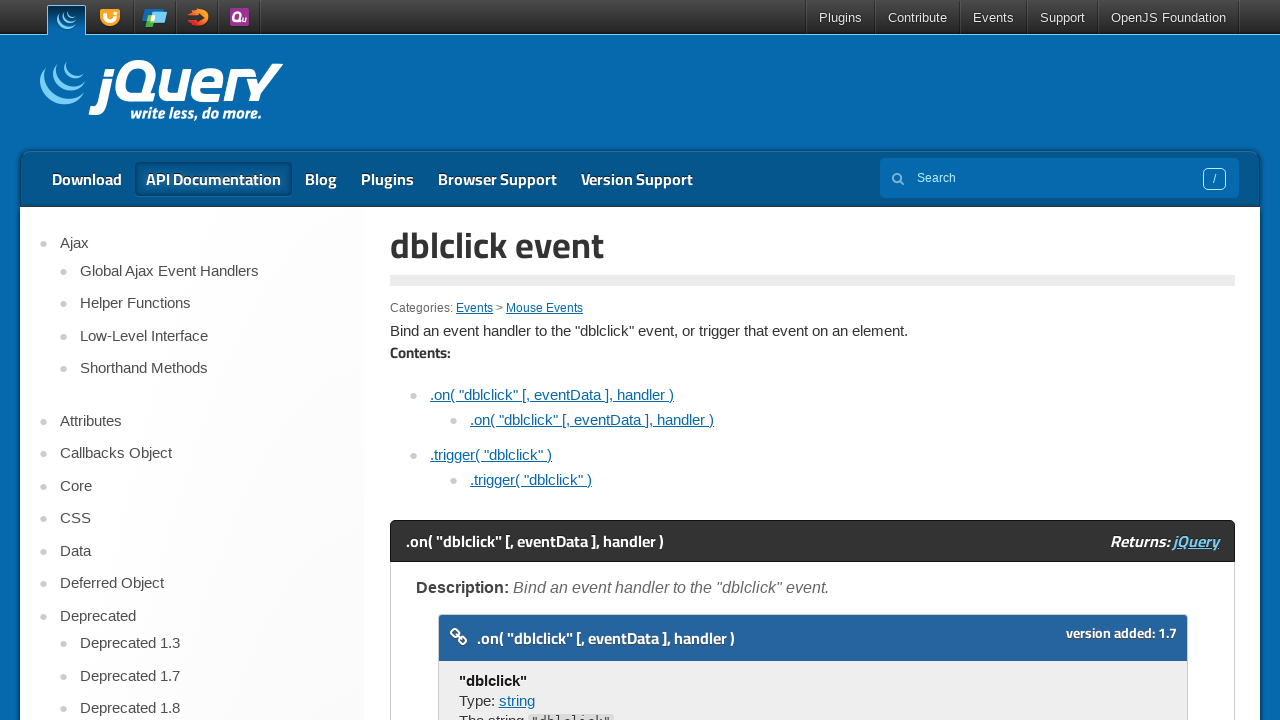

Located the first iframe containing the demo
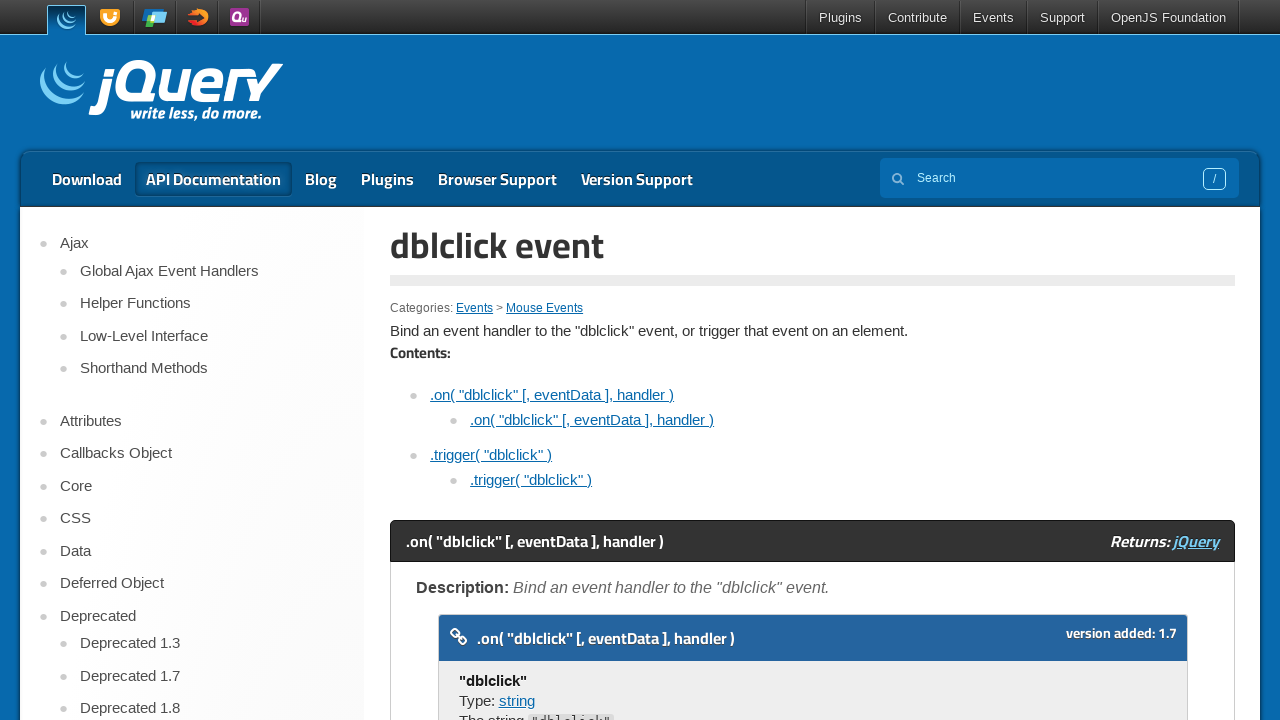

Located the first div element inside the iframe
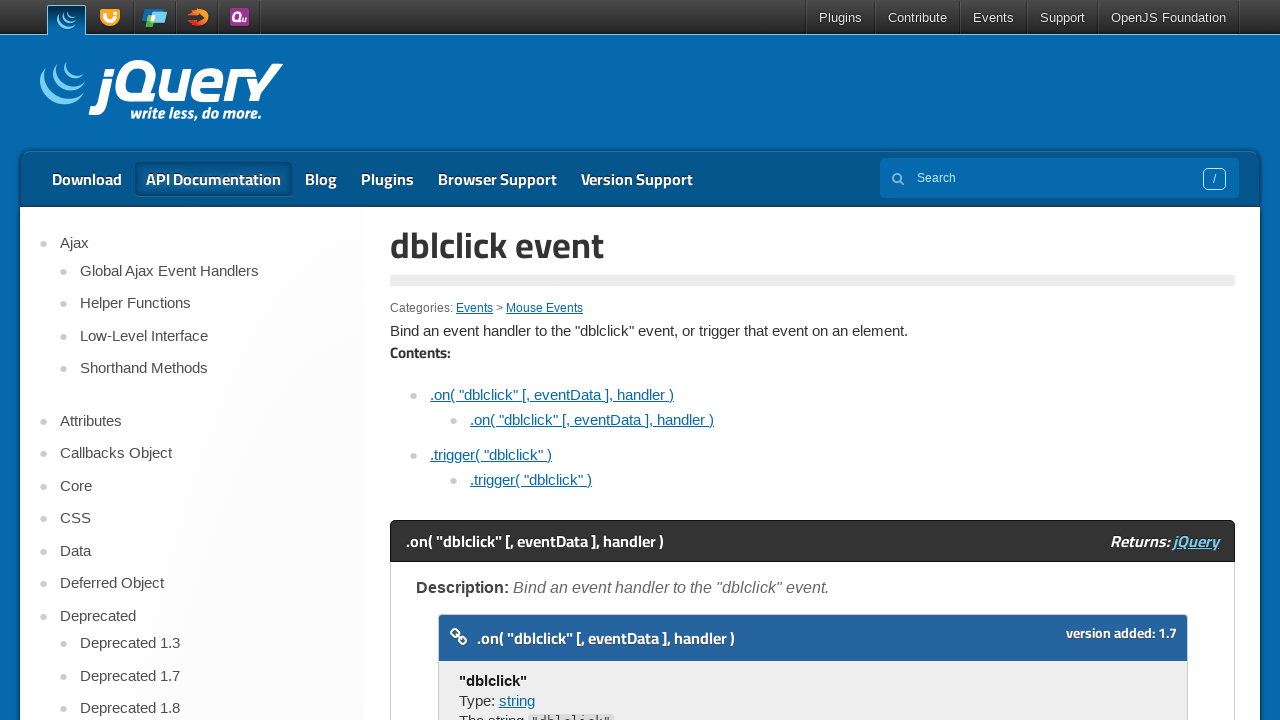

Retrieved initial background color: rgb(0, 0, 255)
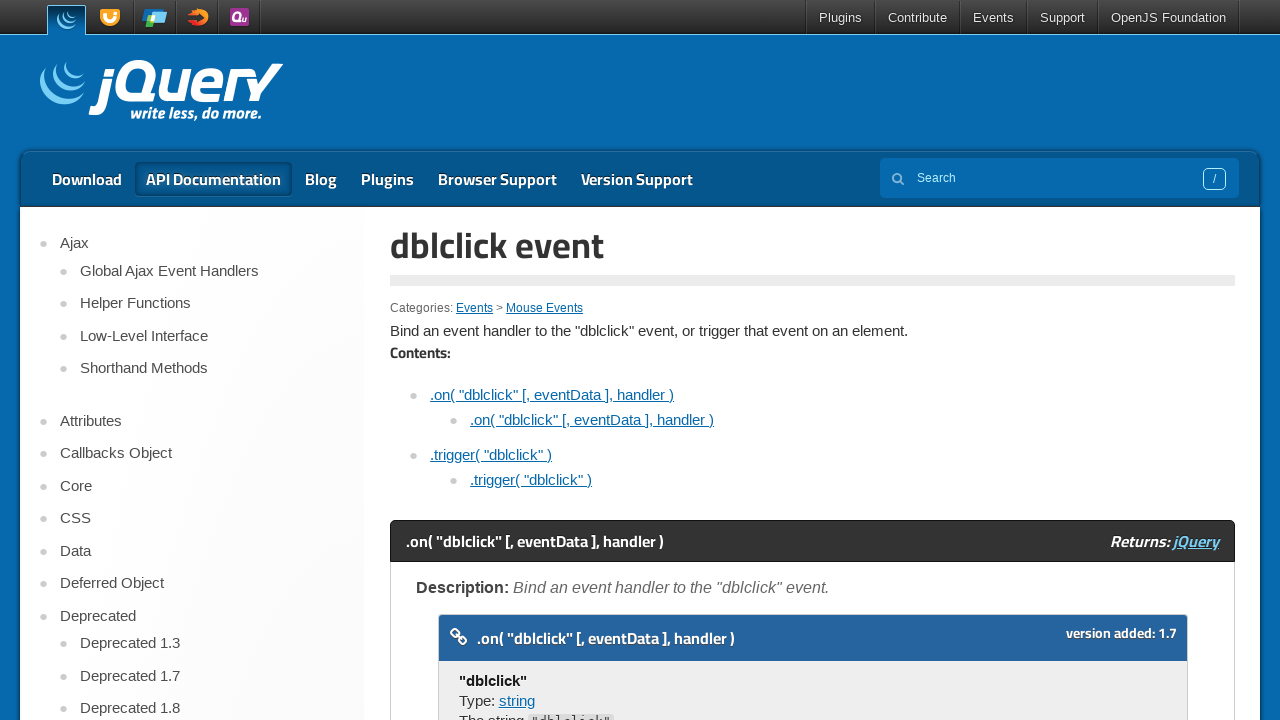

Verified initial background color is blue
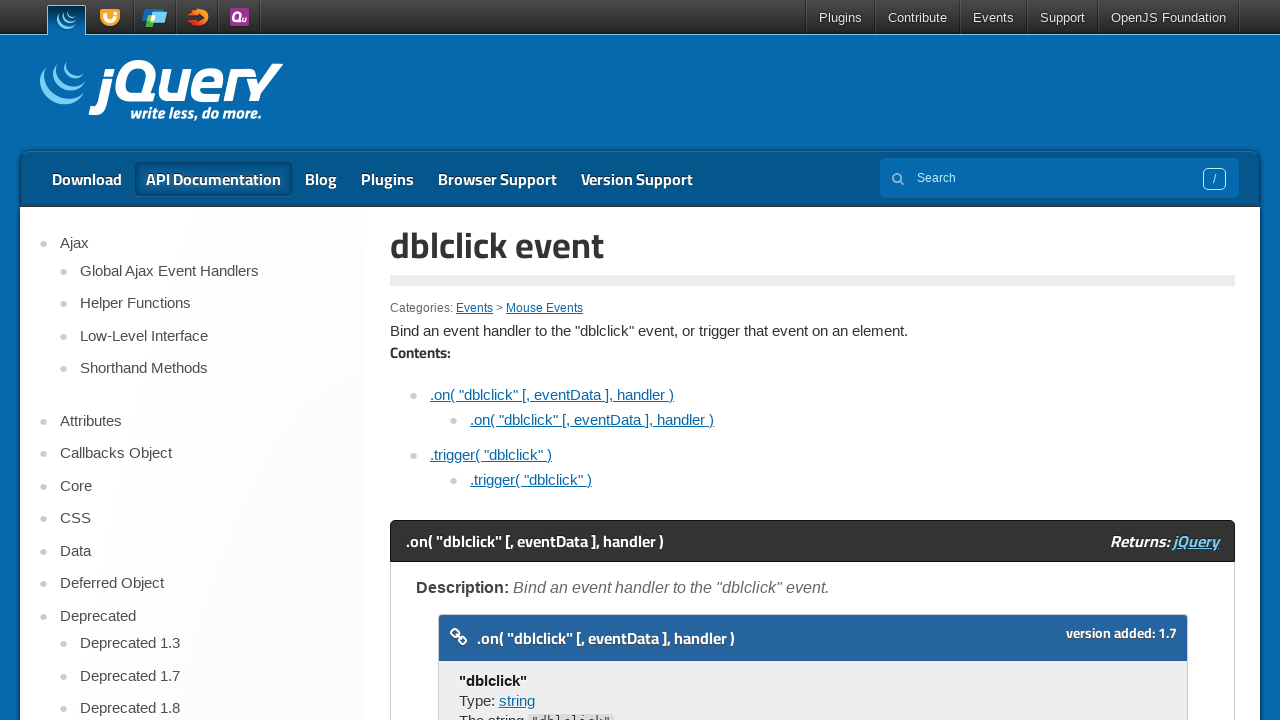

Hovered over the first span element inside the iframe at (481, 361) on iframe >> nth=0 >> internal:control=enter-frame >> span >> nth=0
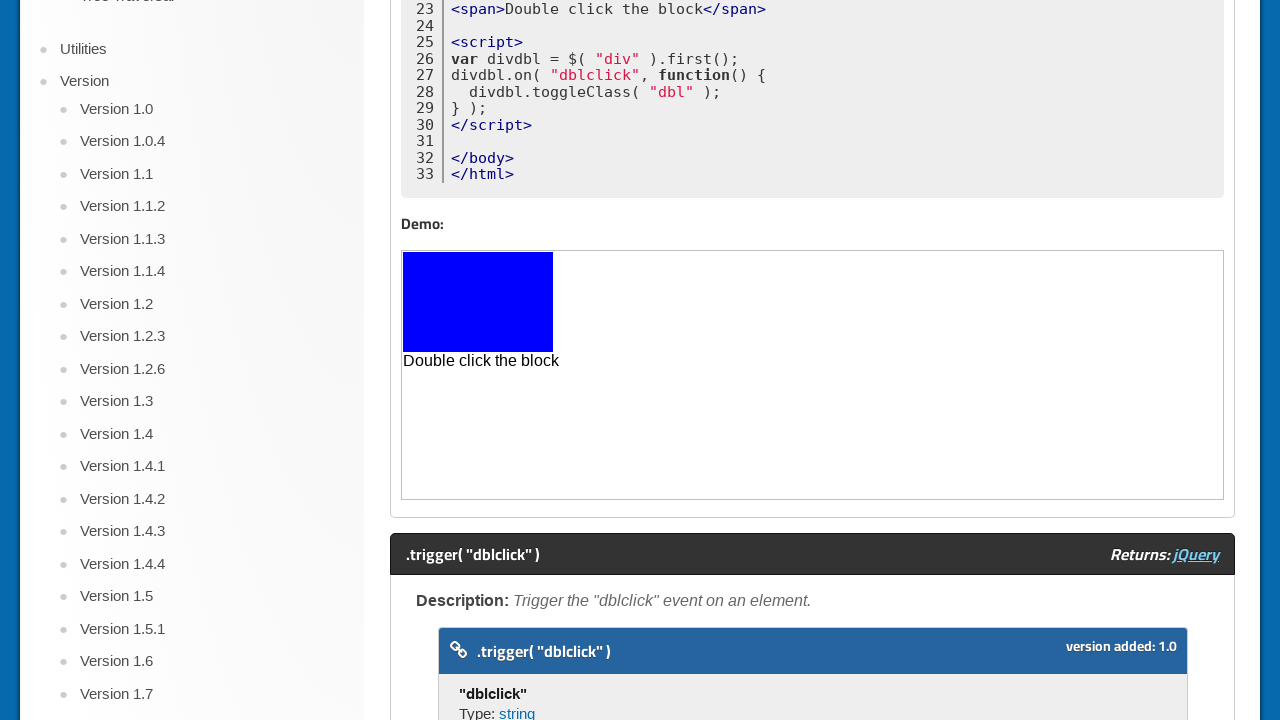

Double-clicked on the div box element at (478, 302) on iframe >> nth=0 >> internal:control=enter-frame >> div >> nth=0
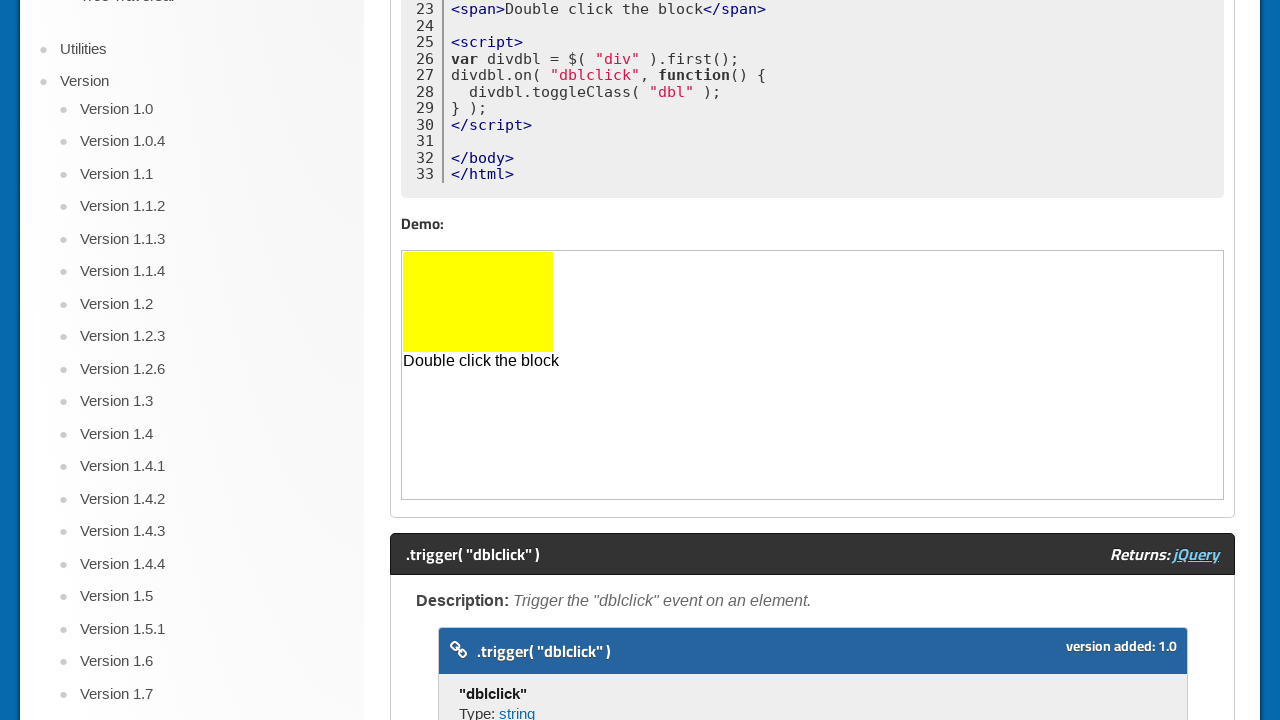

Retrieved new background color after double-click: rgb(255, 255, 0)
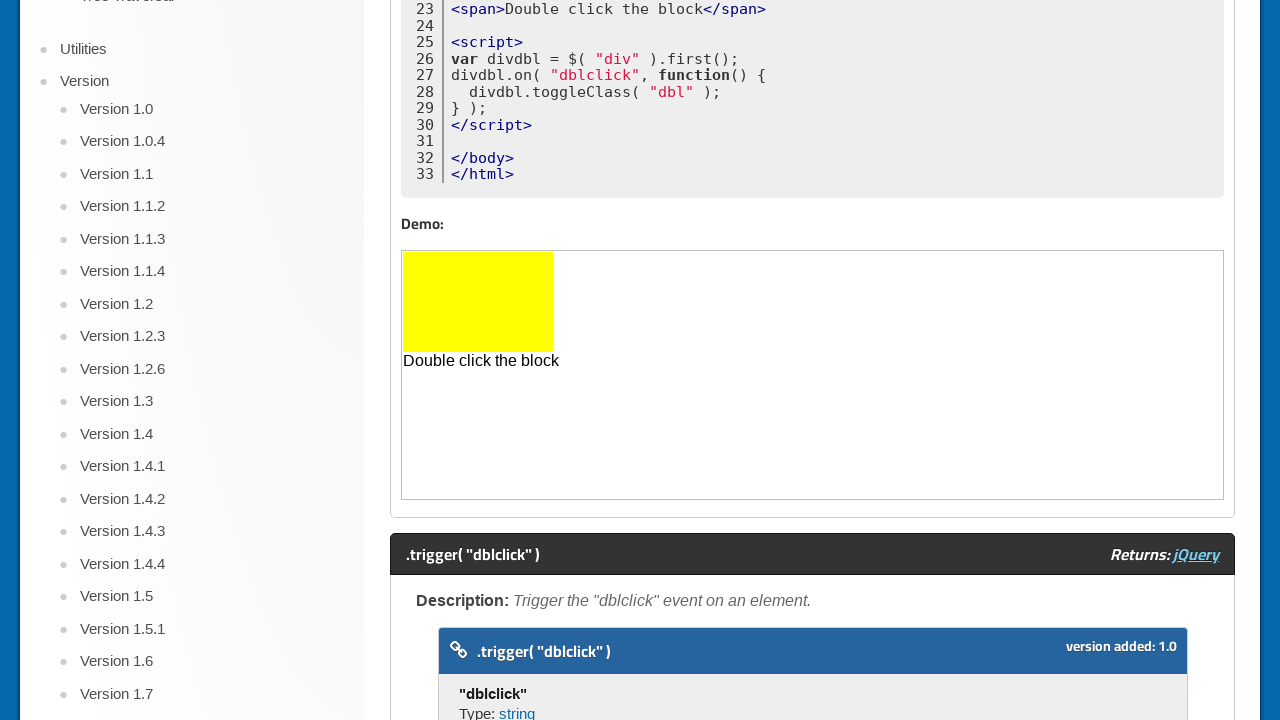

Verified background color changed to yellow after double-click
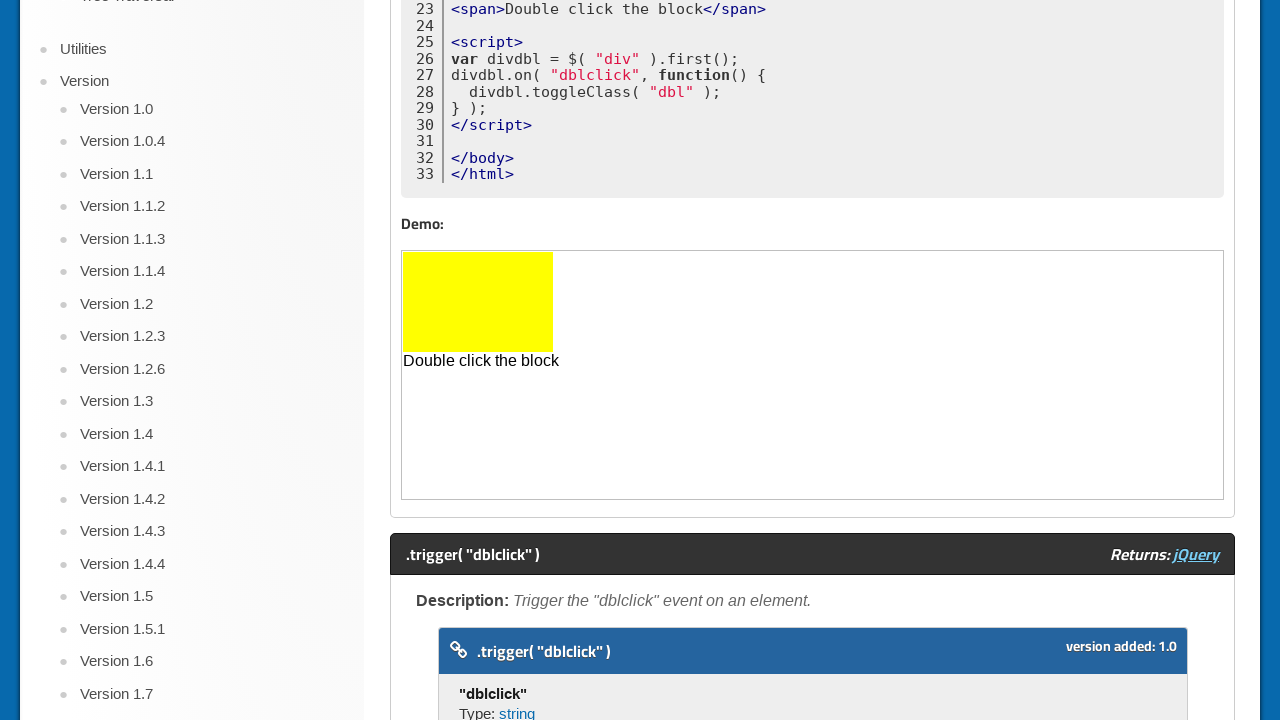

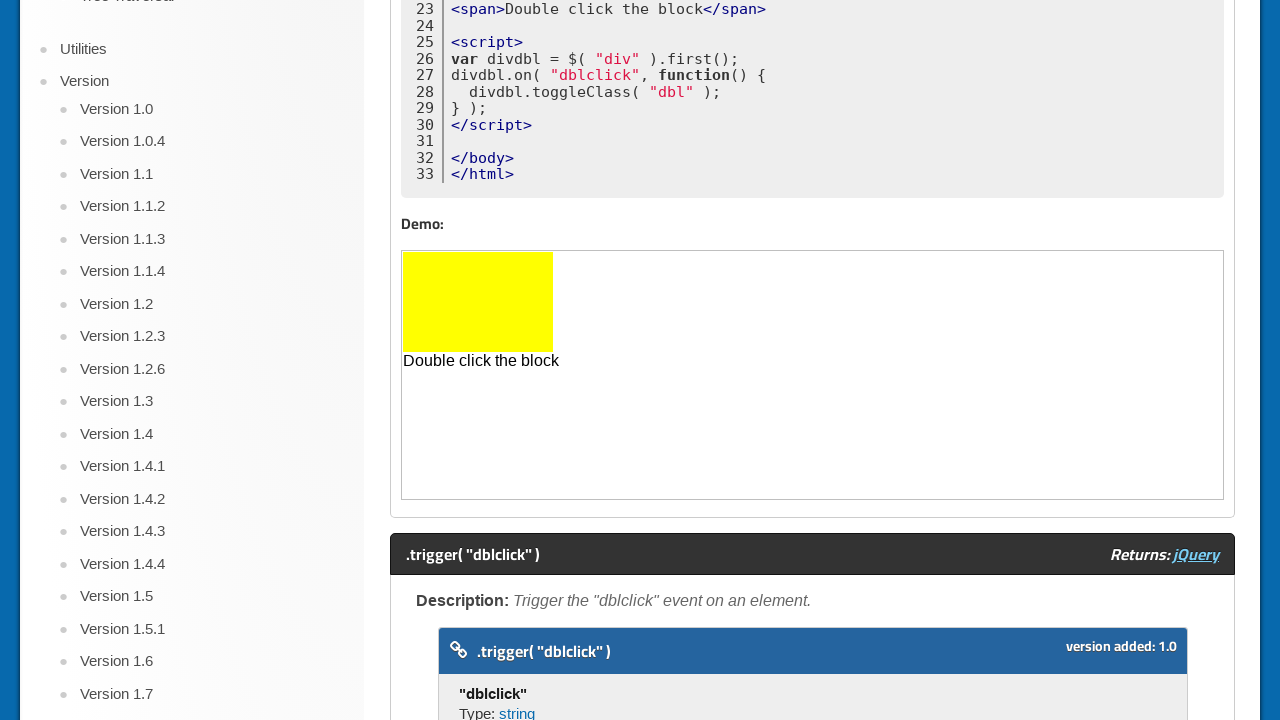